Tests double-click functionality on W3Schools tryit page by switching to an iframe, double-clicking on a text element, and verifying that the text's style changes to include red color.

Starting URL: https://www.w3schools.com/tags/tryit.asp?filename=tryhtml5_ev_ondblclick2

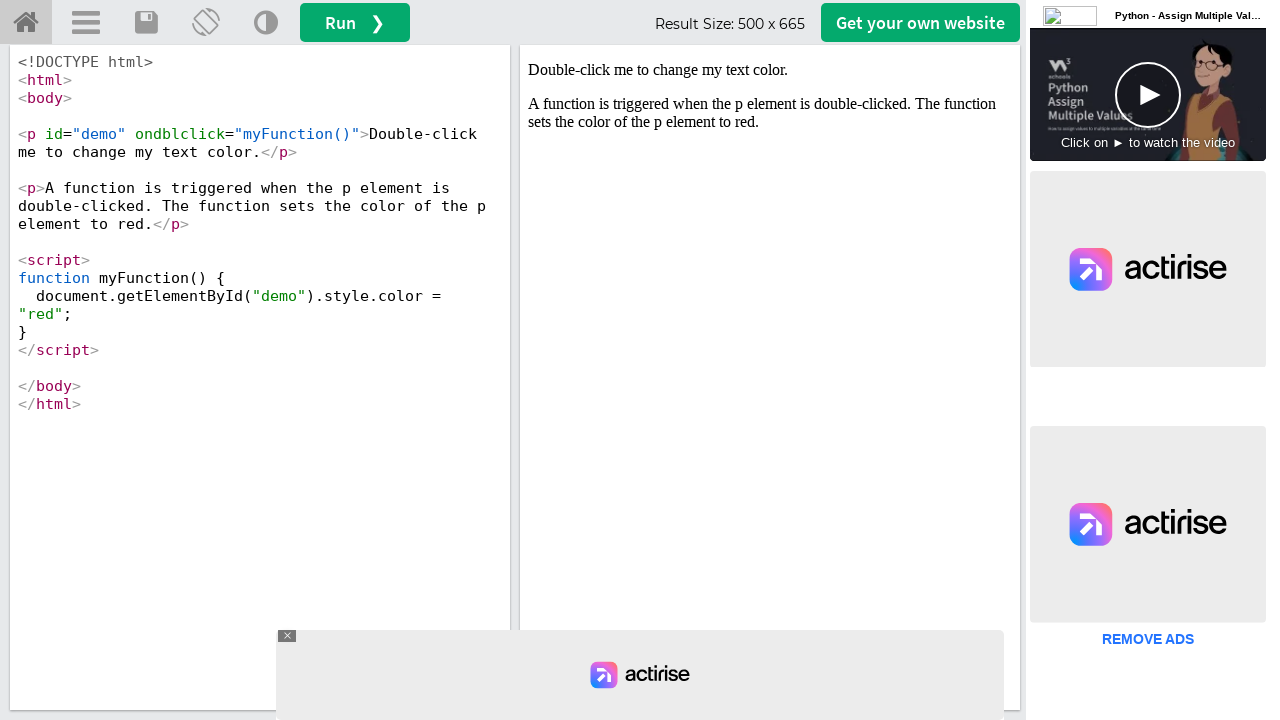

Located iframe with ID 'iframeResult'
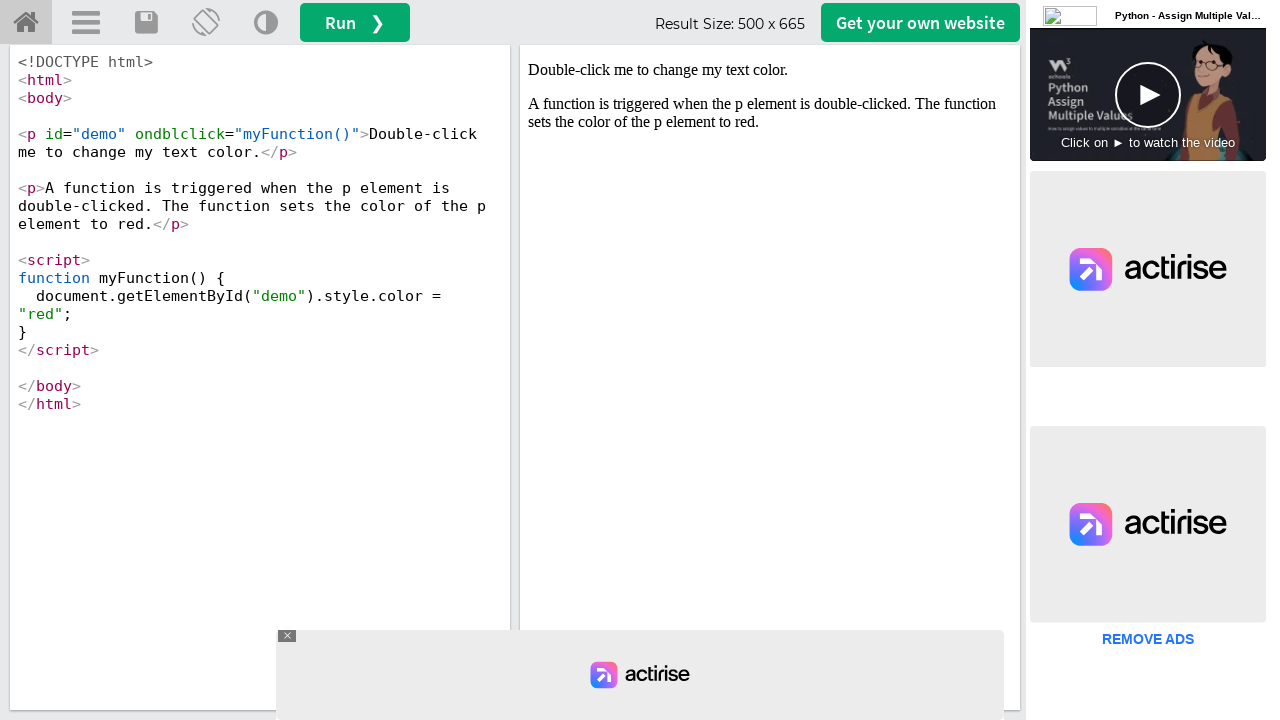

Located paragraph element with ondblclick attribute in iframe
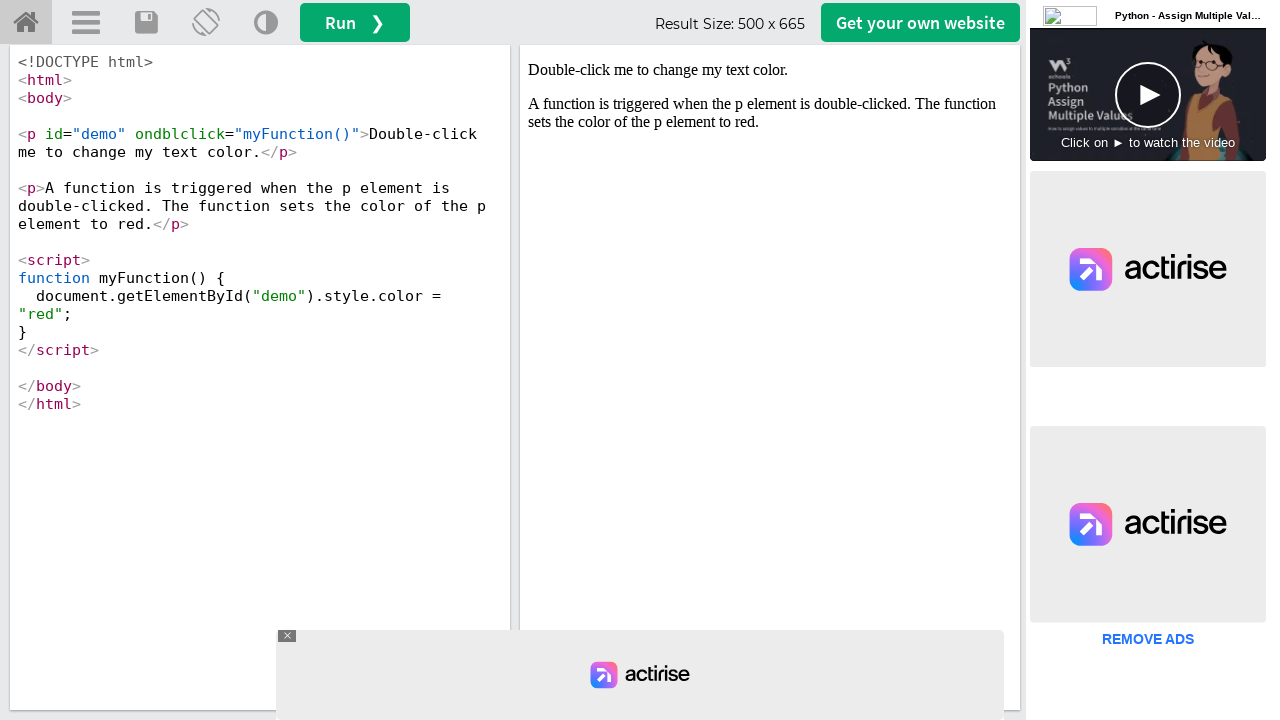

Double-clicked on text element to trigger style change at (770, 70) on #iframeResult >> internal:control=enter-frame >> p[ondblclick]
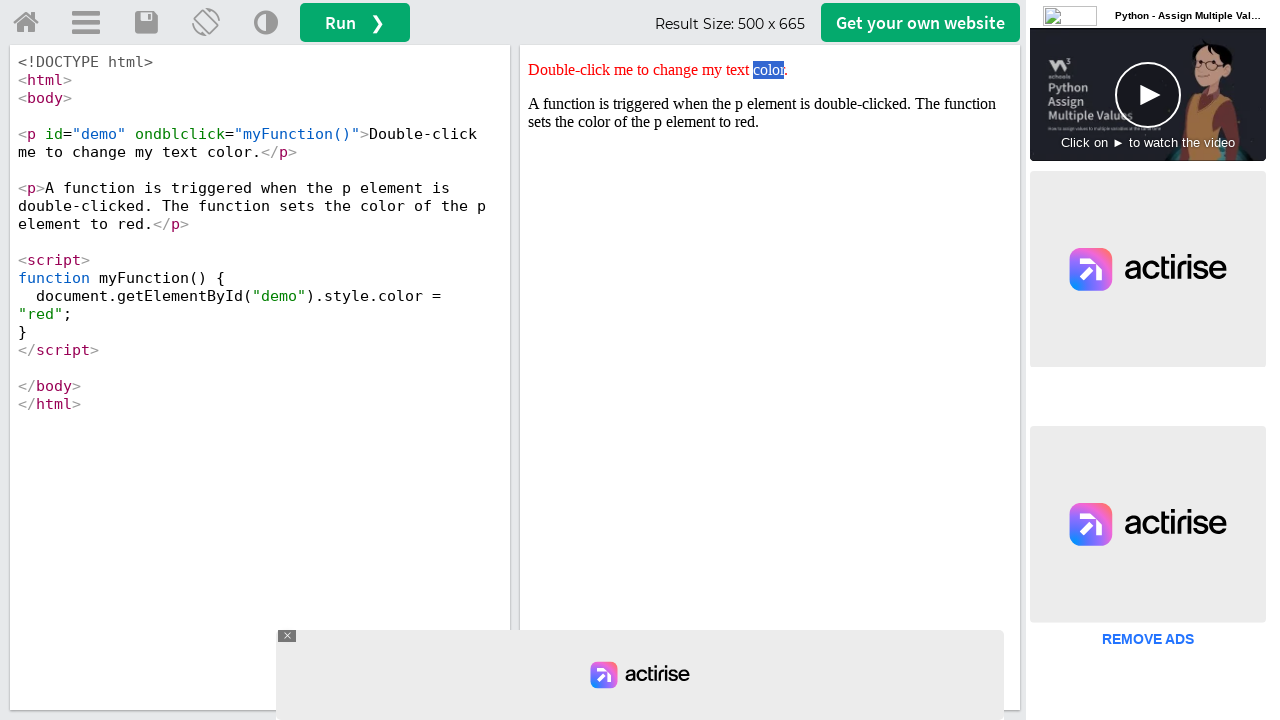

Retrieved style attribute from text element
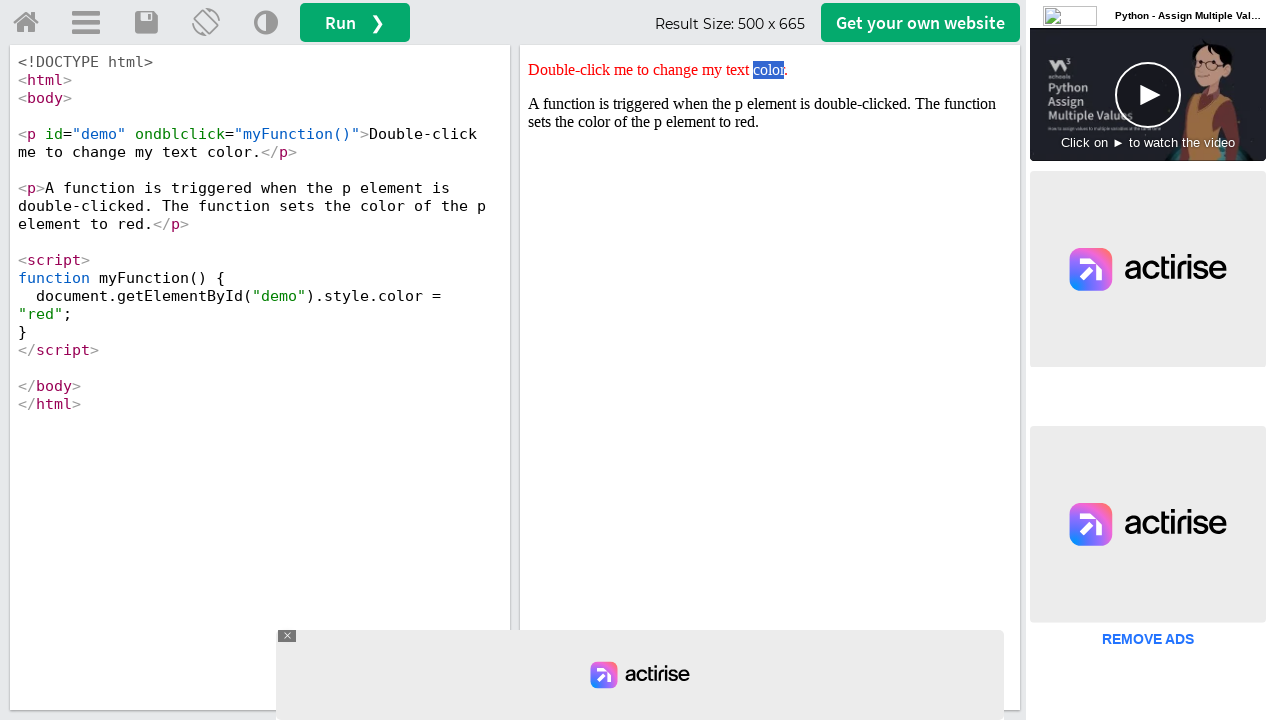

Verified that style attribute contains 'red' color
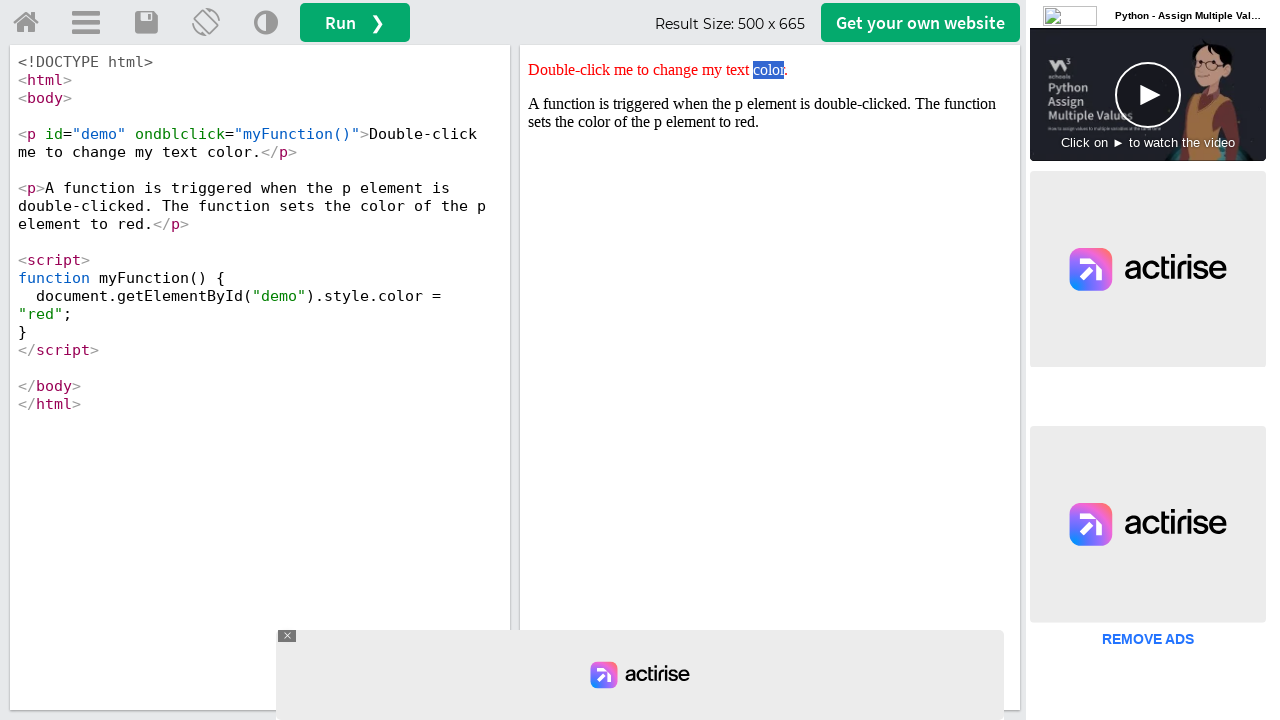

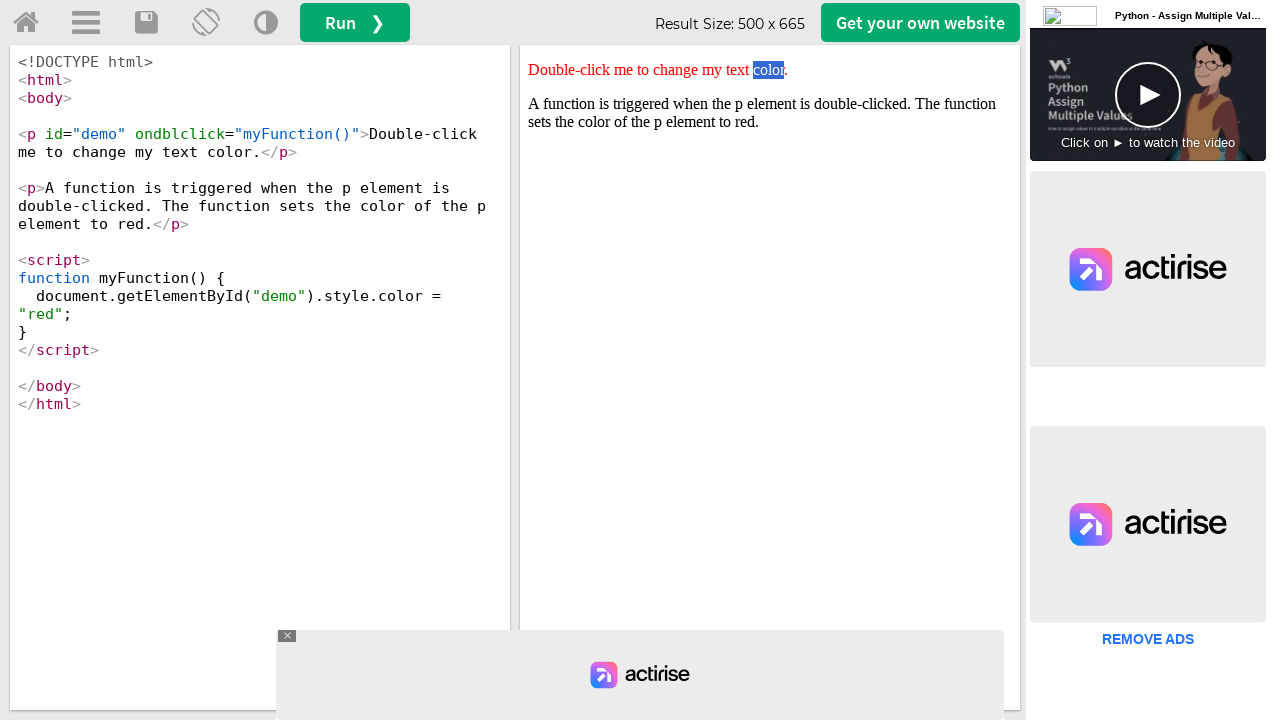